Tests marking all items as completed using the toggle all checkbox

Starting URL: https://demo.playwright.dev/todomvc

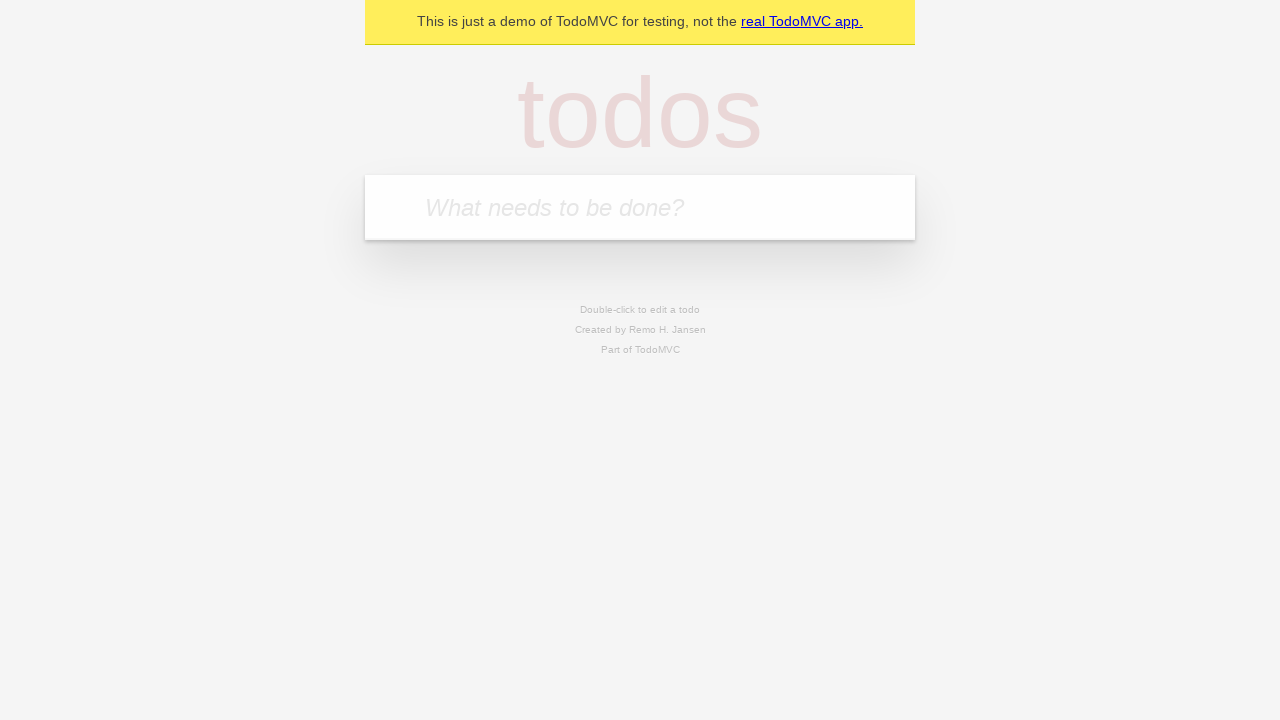

Filled first todo input with 'buy some cheese' on internal:attr=[placeholder="What needs to be done?"i]
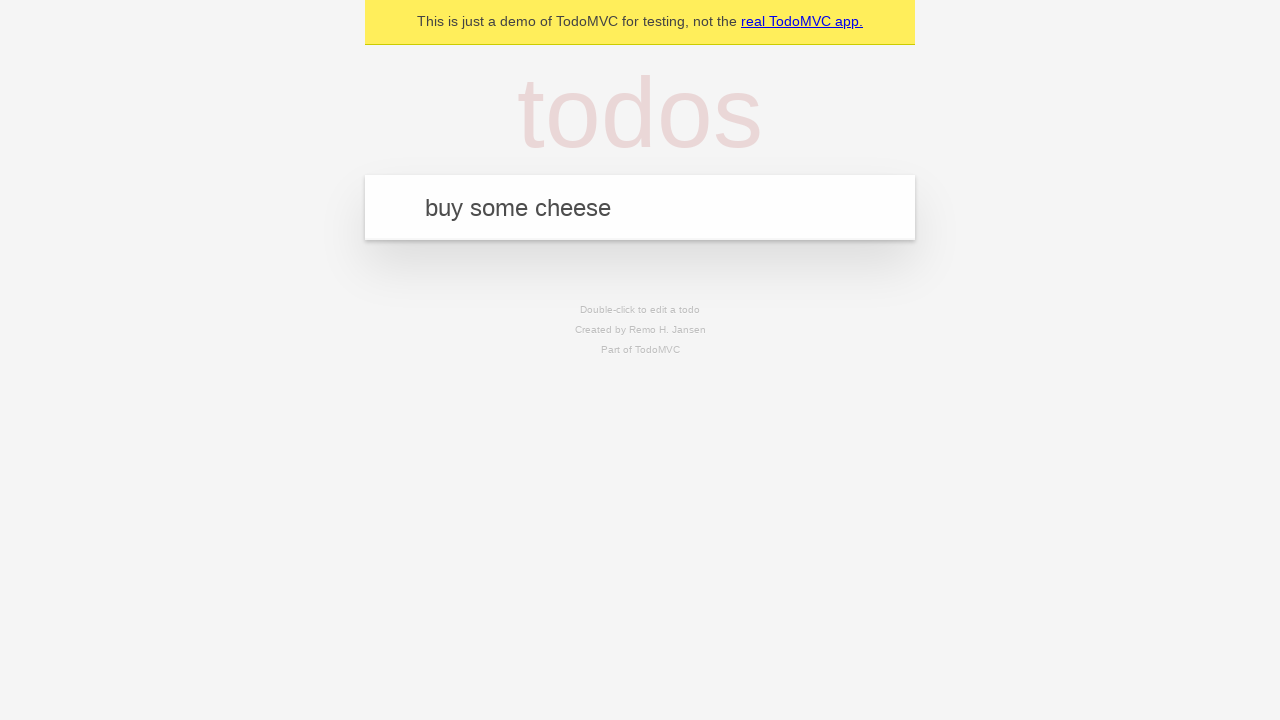

Pressed Enter to create first todo on internal:attr=[placeholder="What needs to be done?"i]
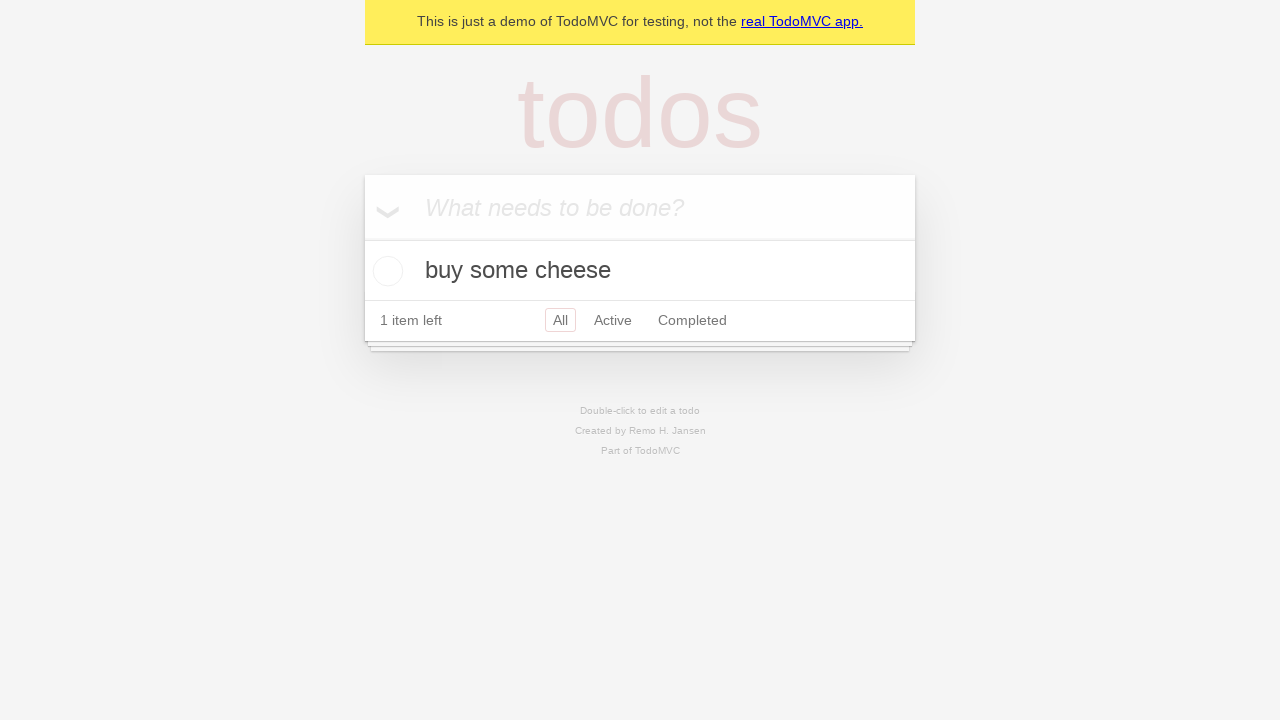

Filled second todo input with 'feed the cat' on internal:attr=[placeholder="What needs to be done?"i]
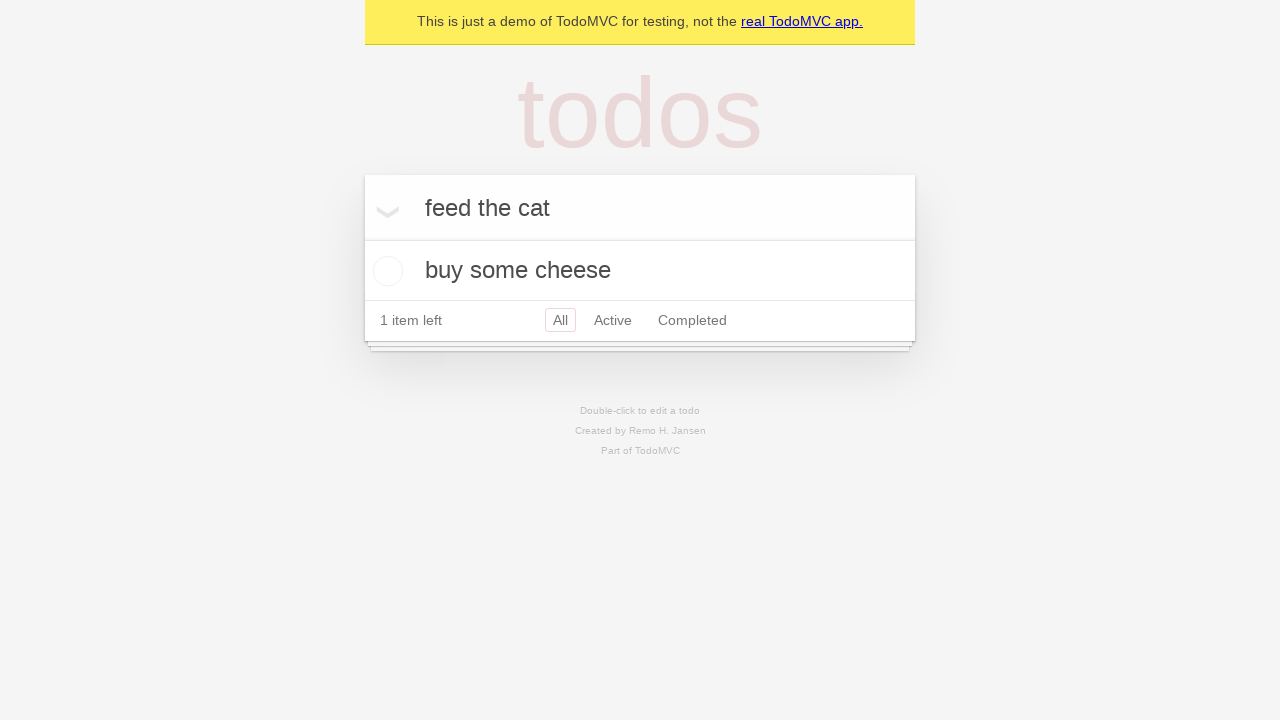

Pressed Enter to create second todo on internal:attr=[placeholder="What needs to be done?"i]
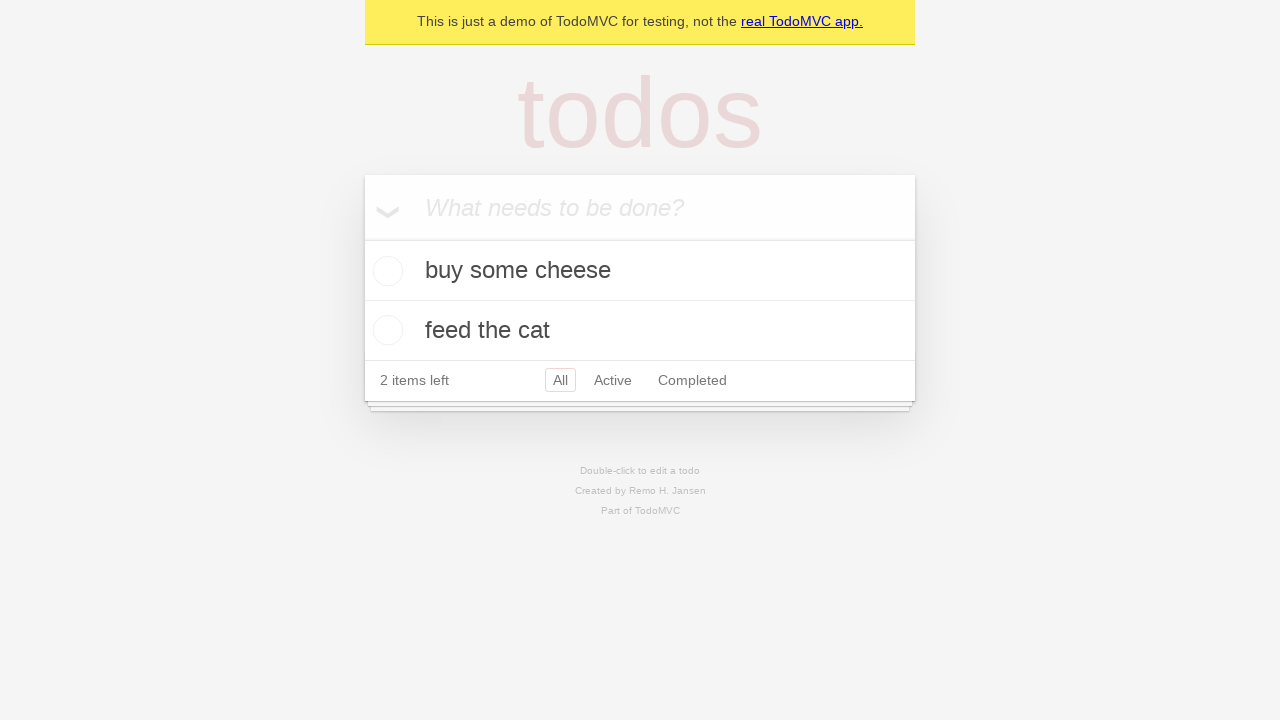

Filled third todo input with 'book a doctors appointment' on internal:attr=[placeholder="What needs to be done?"i]
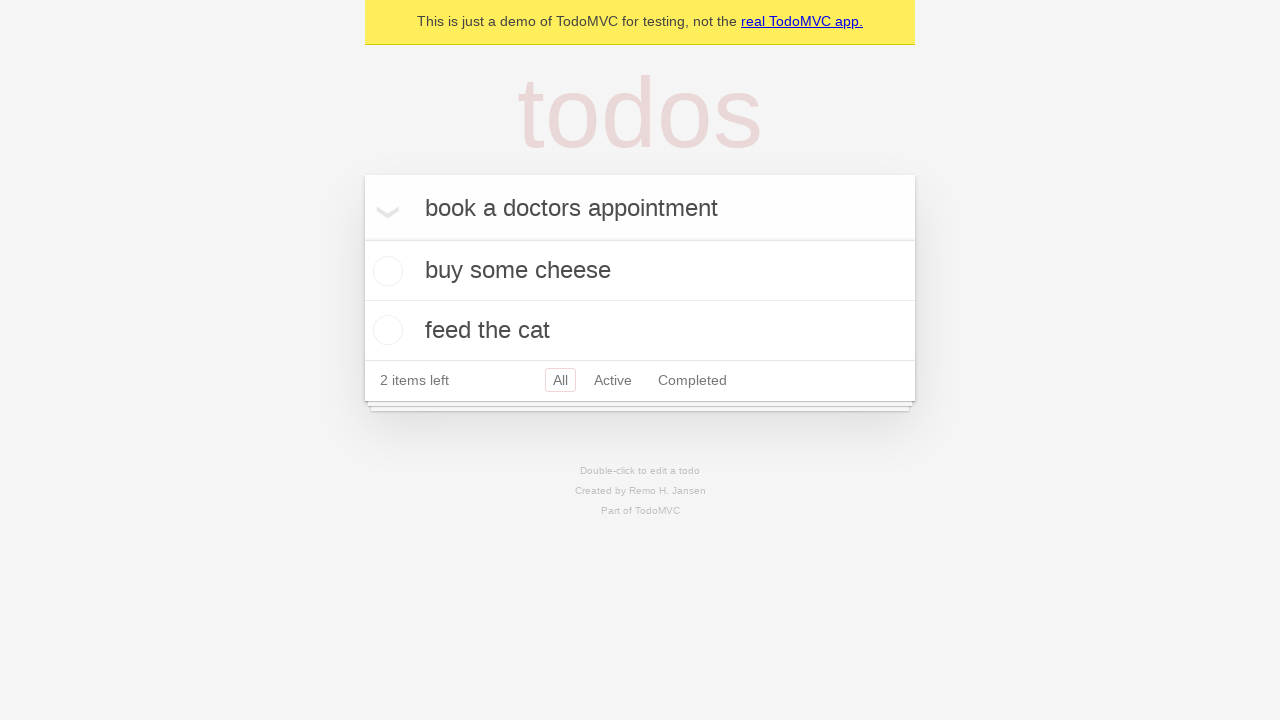

Pressed Enter to create third todo on internal:attr=[placeholder="What needs to be done?"i]
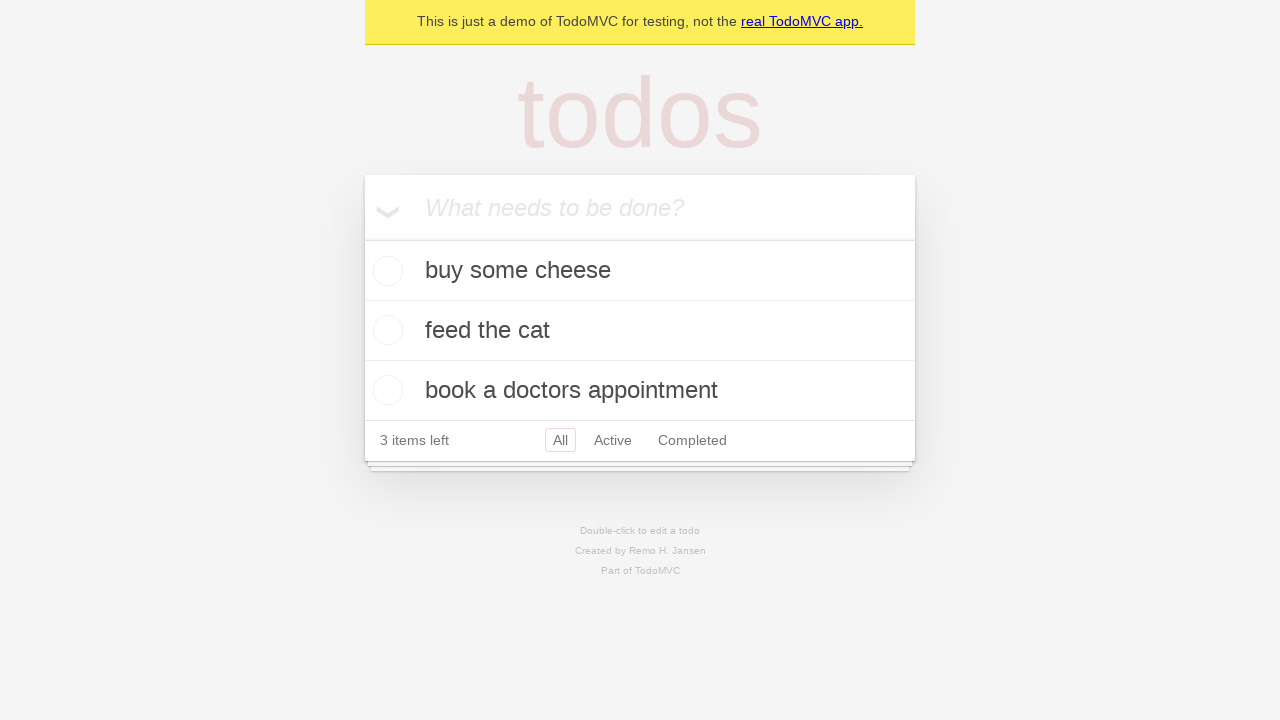

Waited for third todo item to be created
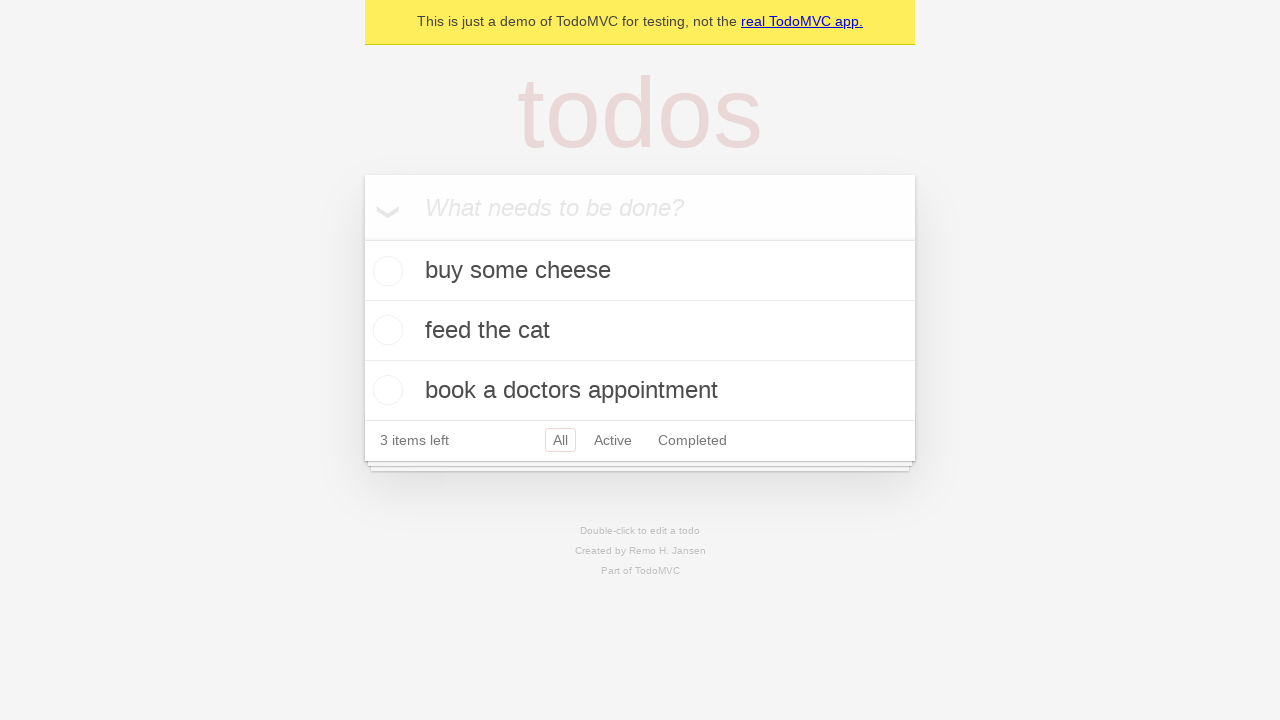

Clicked 'Mark all as complete' checkbox to toggle all todos as completed at (362, 238) on internal:label="Mark all as complete"i
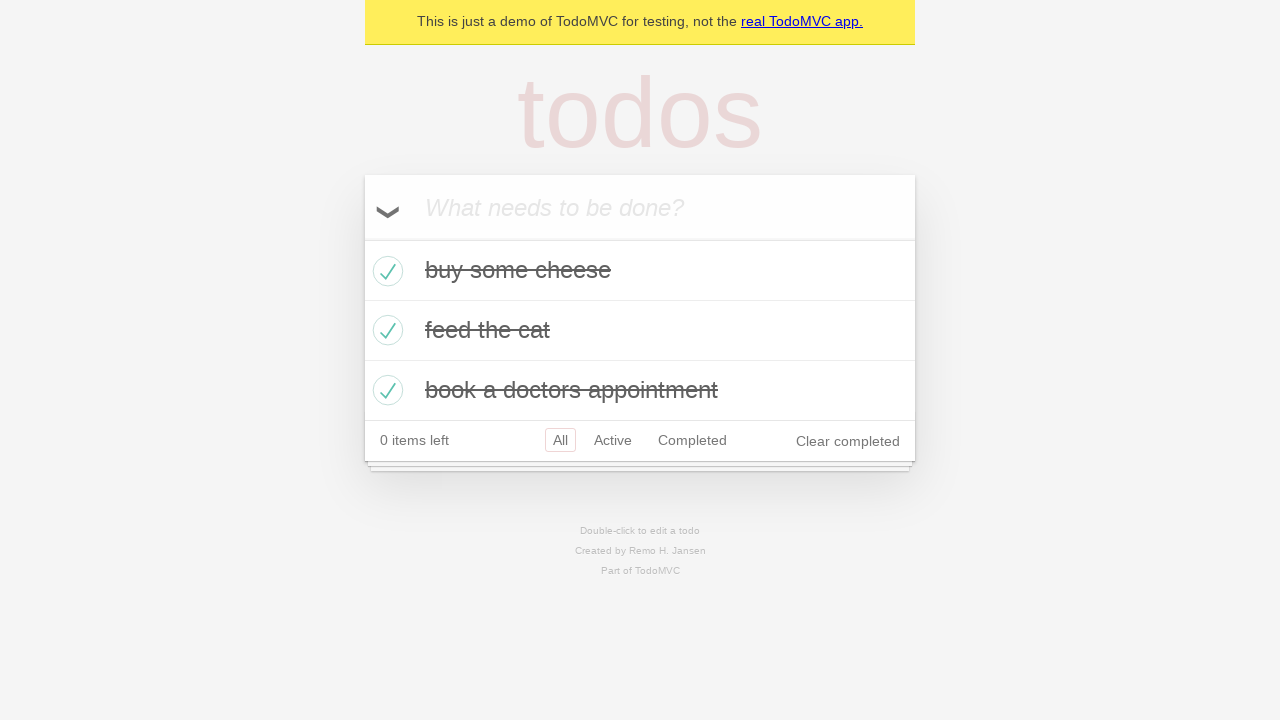

Waited for all todo items to show completed state
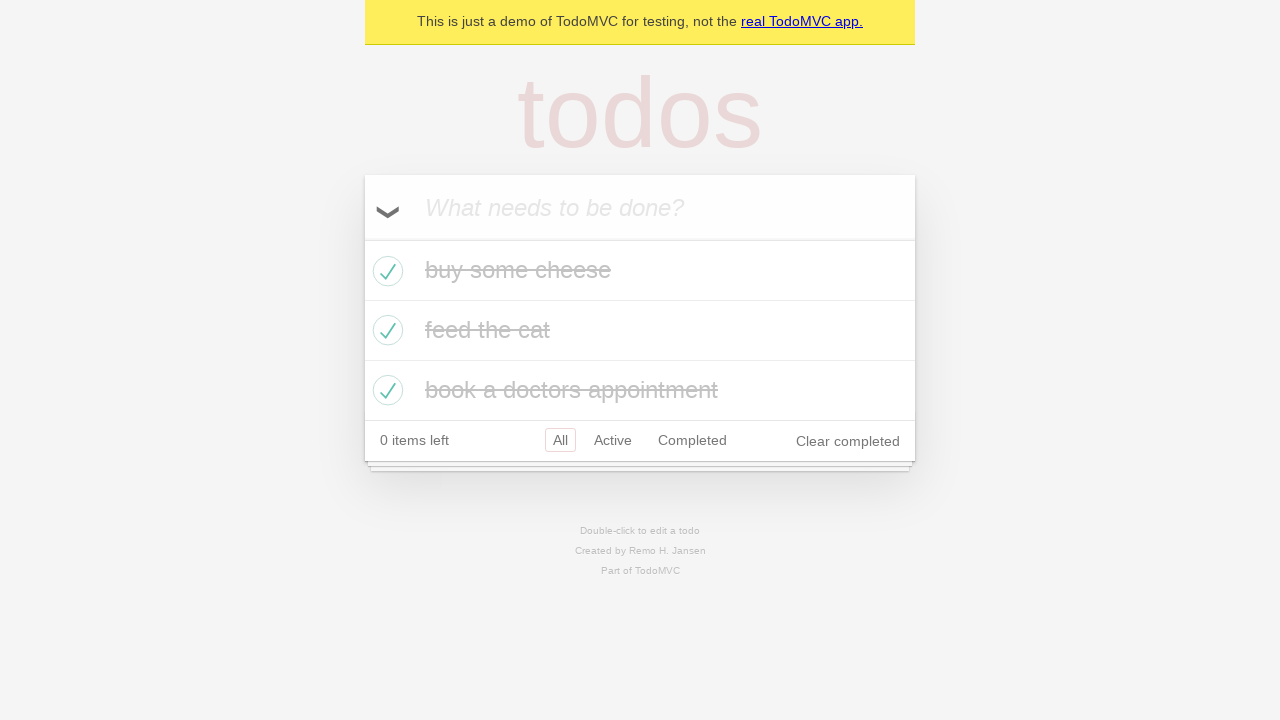

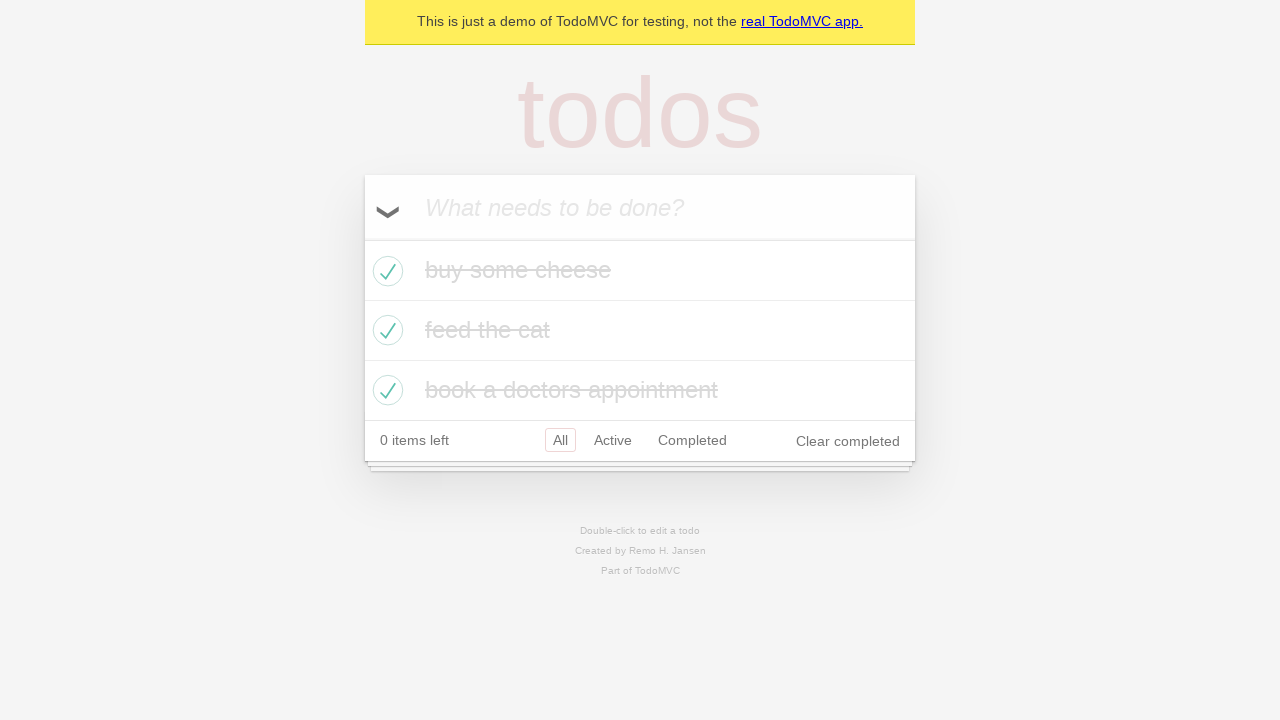